Tests JavaScript alert handling by triggering different types of alerts (simple alert and confirm dialog) and interacting with them

Starting URL: https://rahulshettyacademy.com/AutomationPractice/

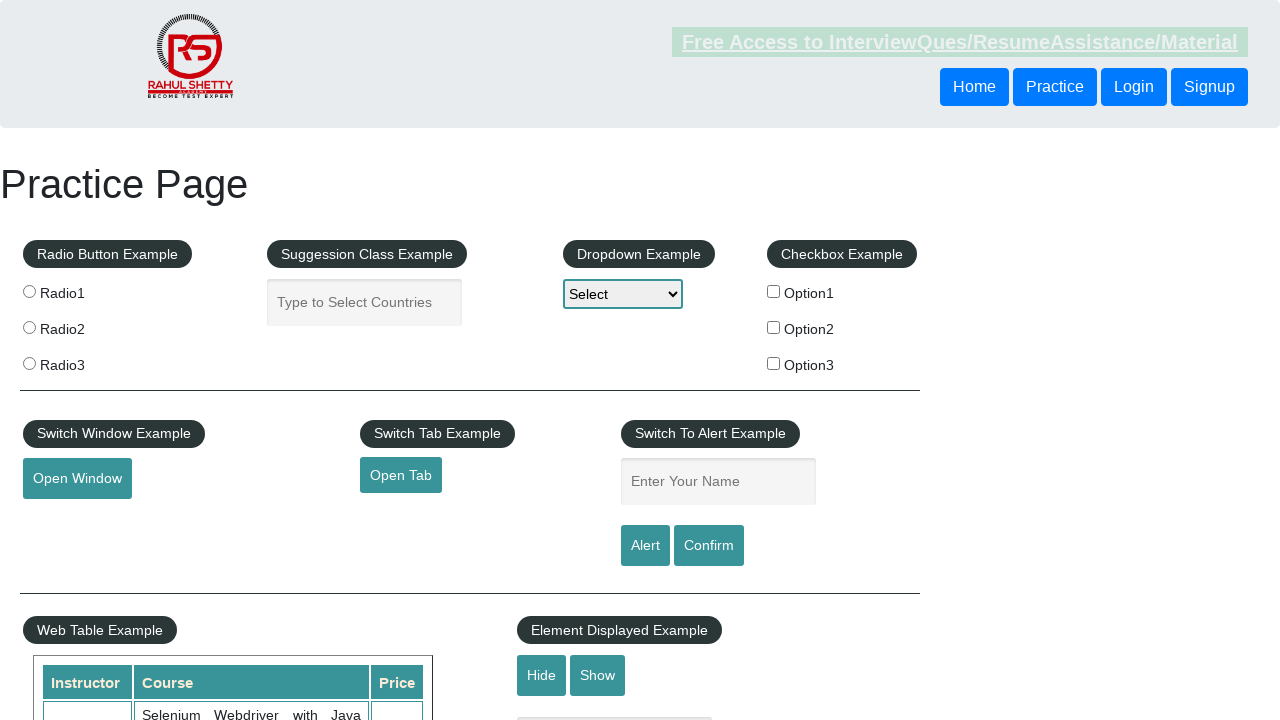

Filled name field with 'Priya' on #name
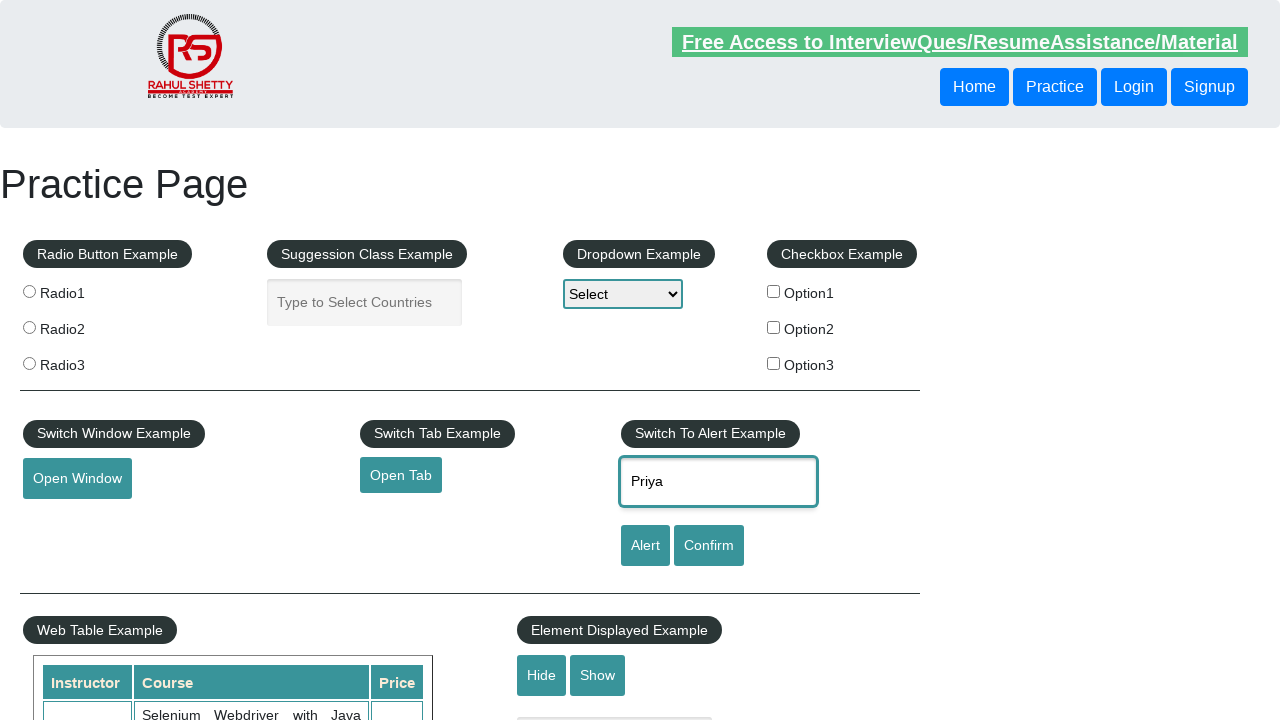

Clicked alert button to trigger simple alert at (645, 546) on #alertbtn
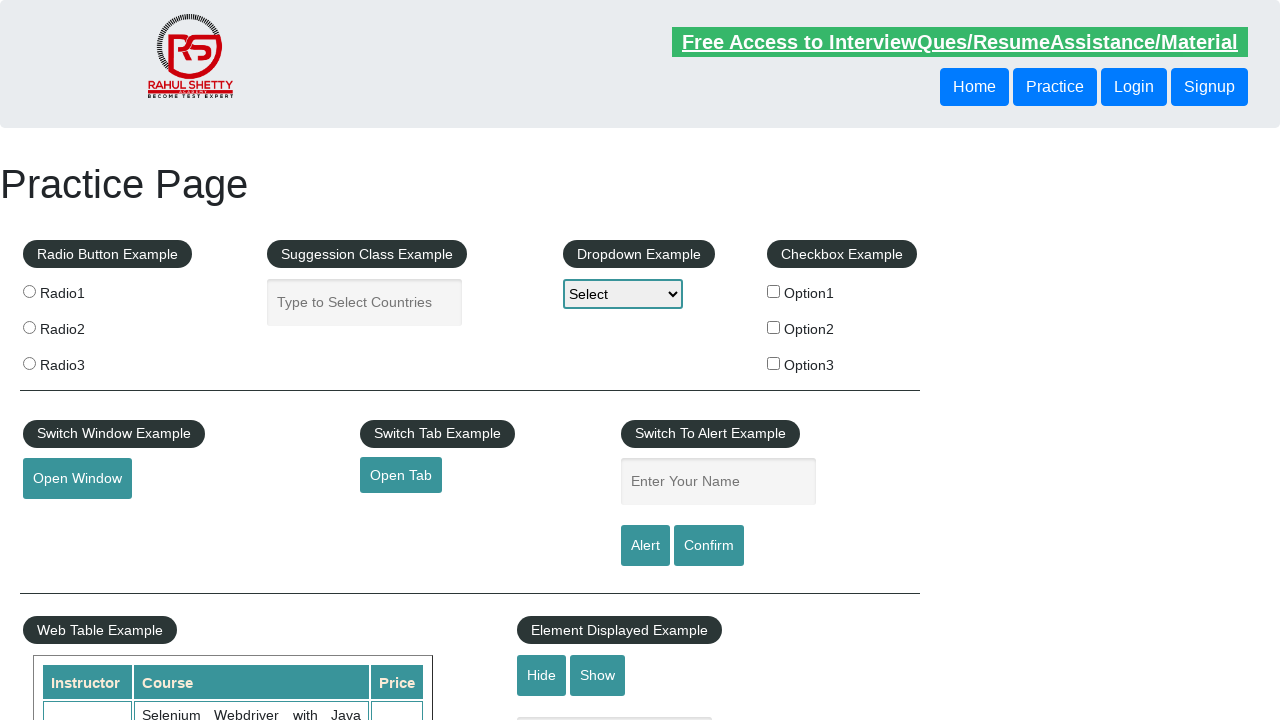

Set up dialog handler to accept alerts
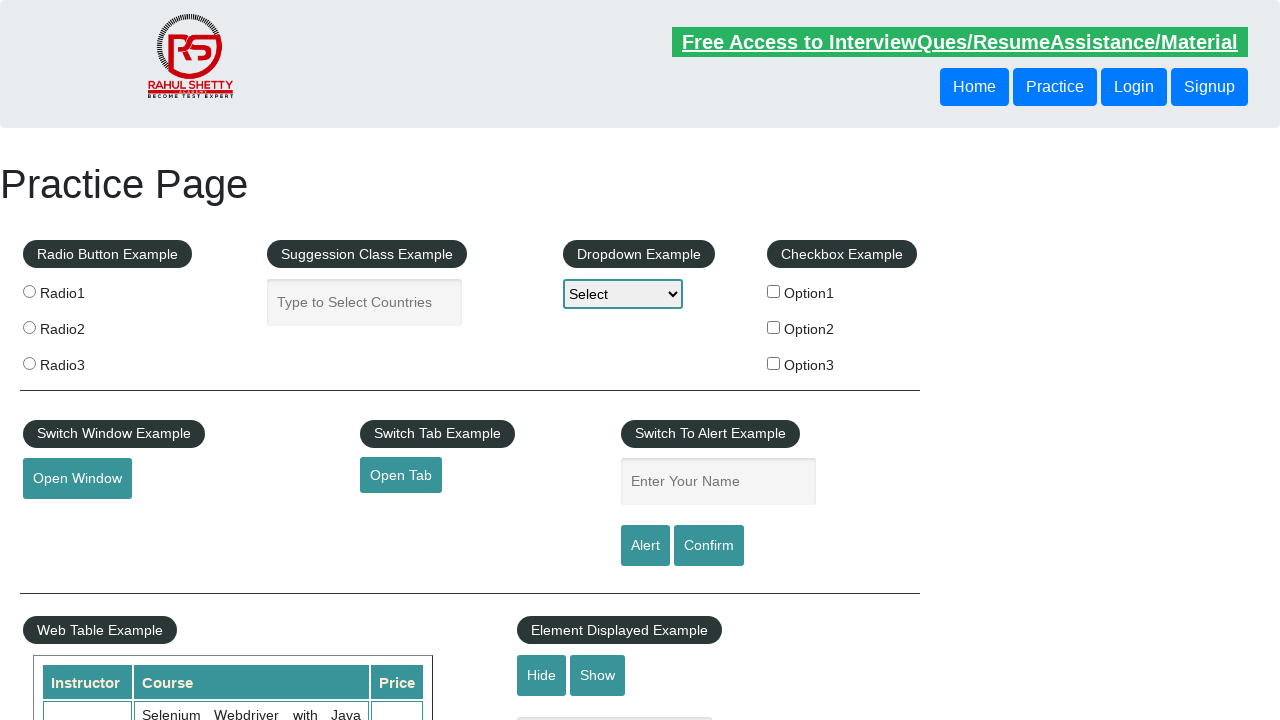

Clicked confirm button to trigger confirm dialog at (709, 546) on #confirmbtn
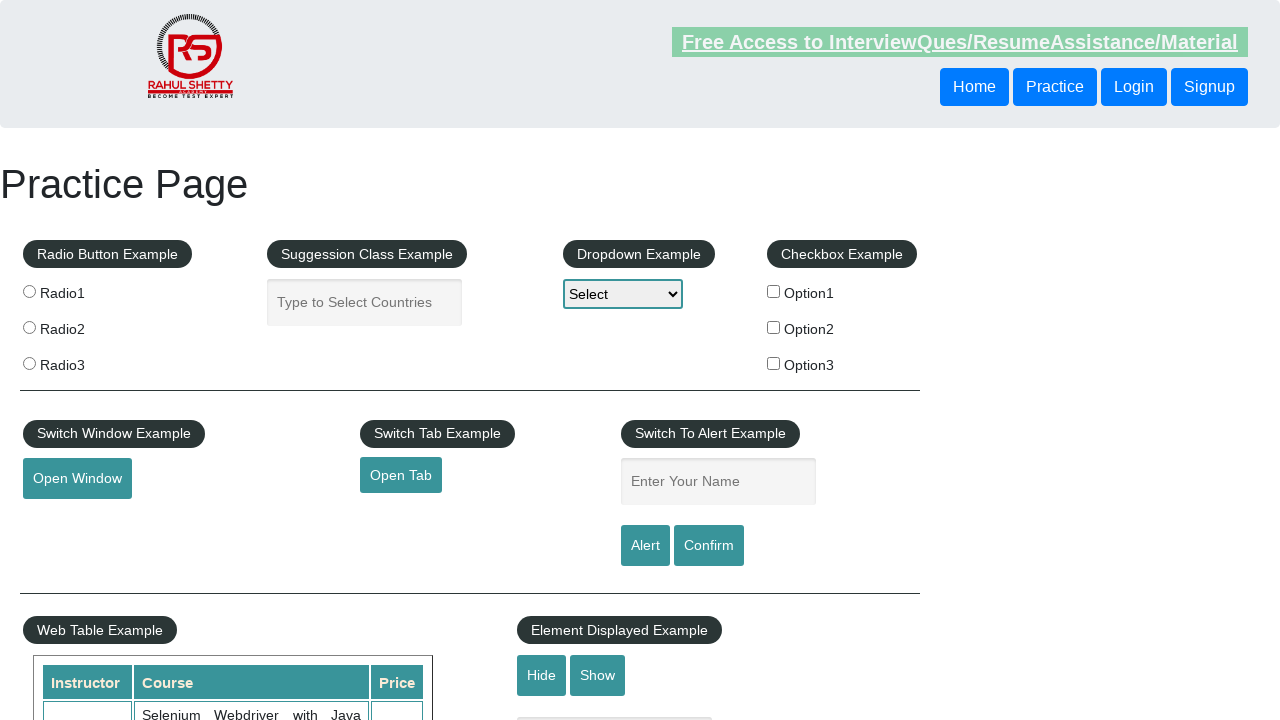

Set up dialog handler to dismiss confirm dialogs
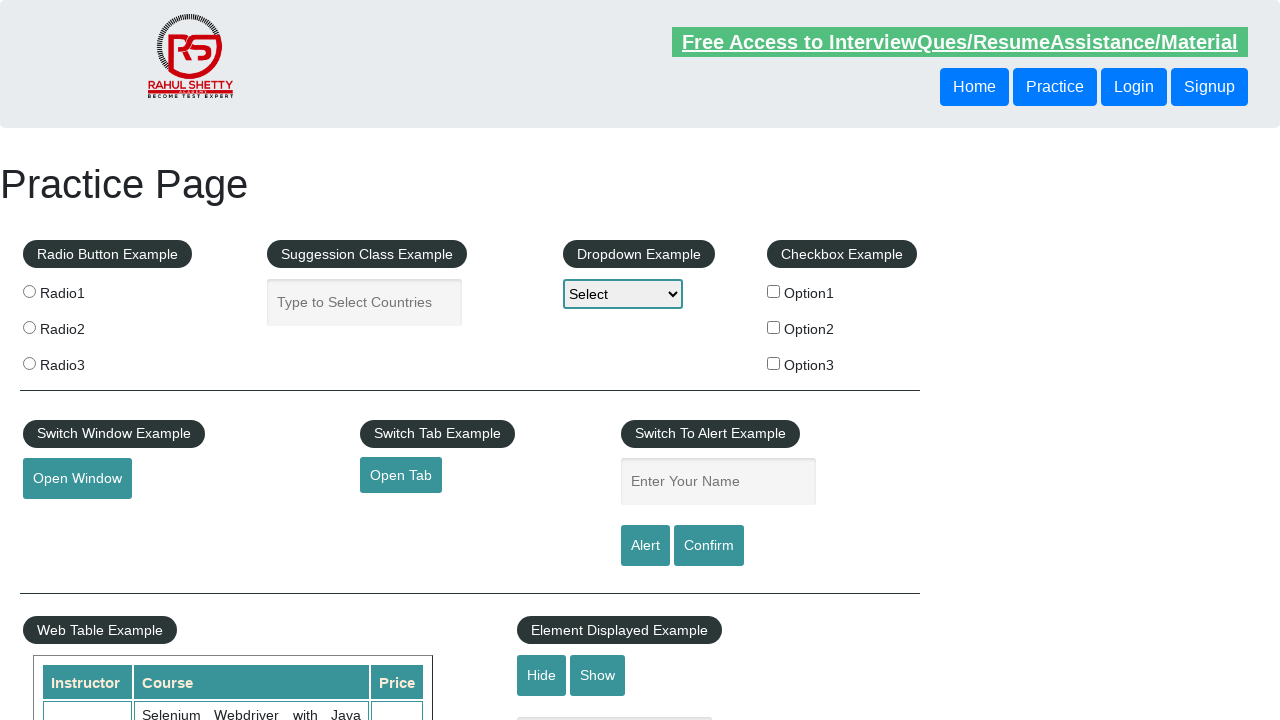

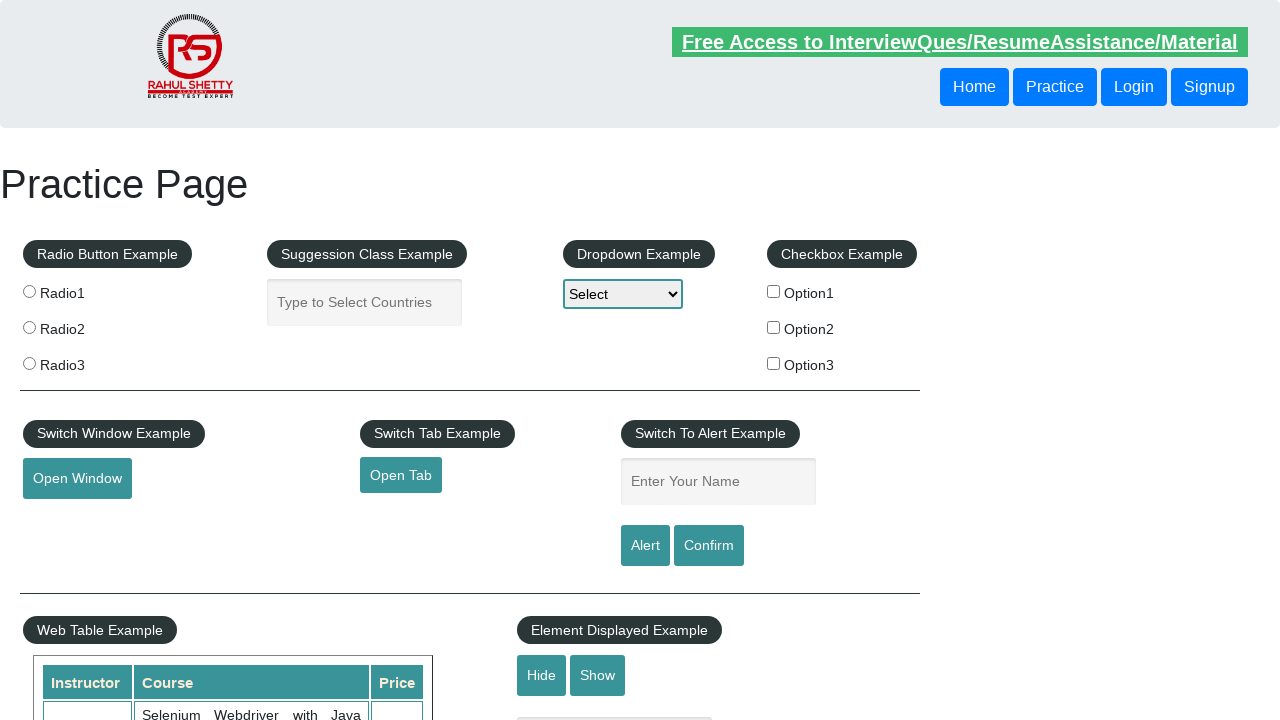